Tests that clicking the "Get started" link redirects to the intro page

Starting URL: https://playwright.dev/

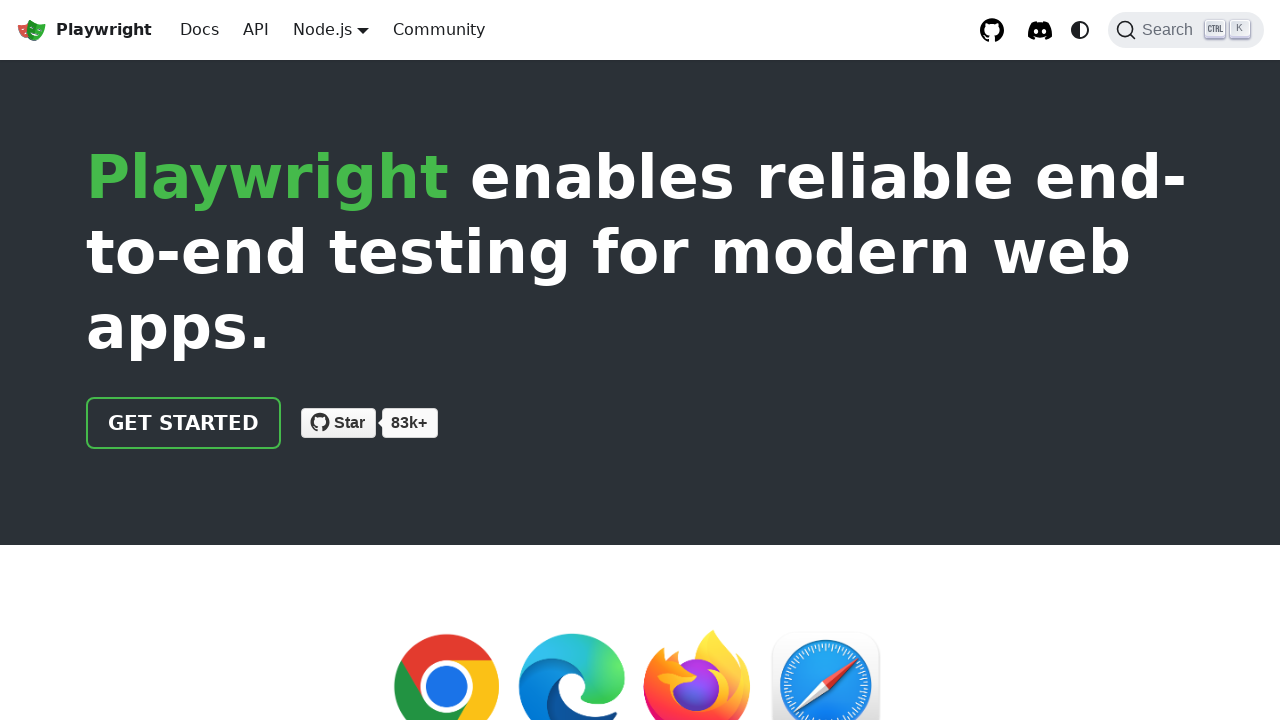

Clicked 'Get started' link at (184, 423) on internal:role=link[name="Get started"i]
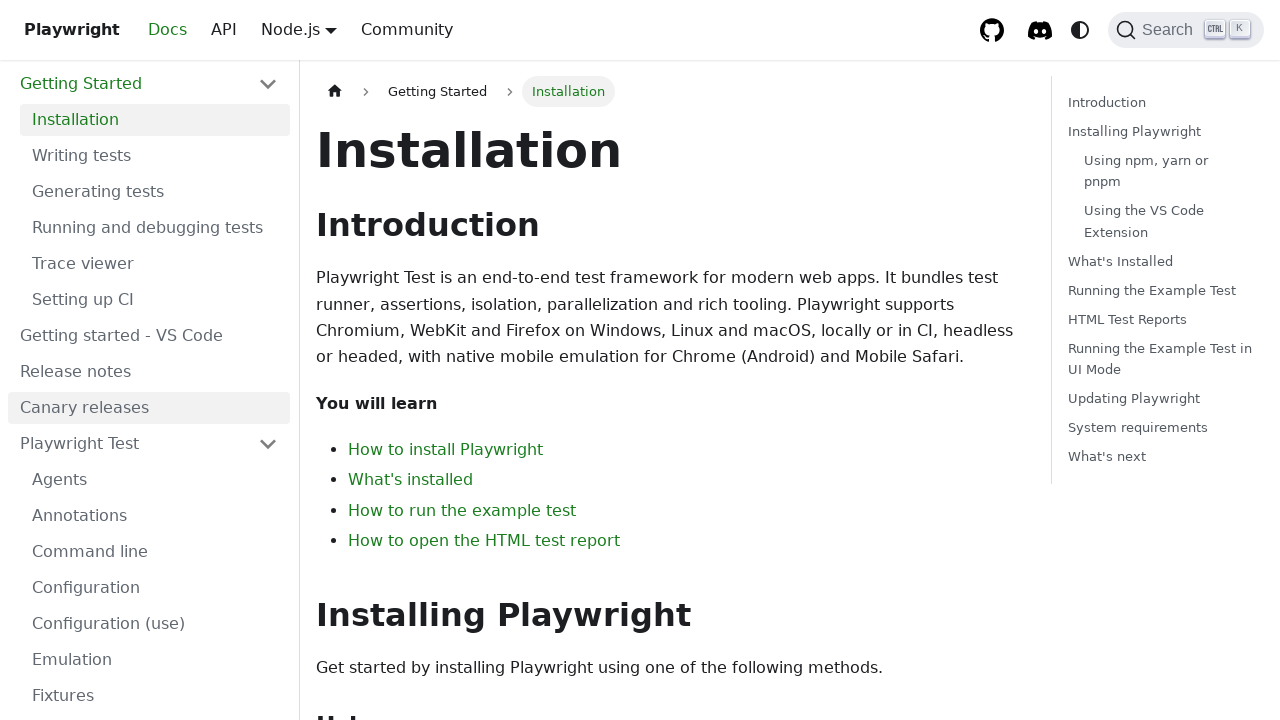

Verified page URL redirected to intro page
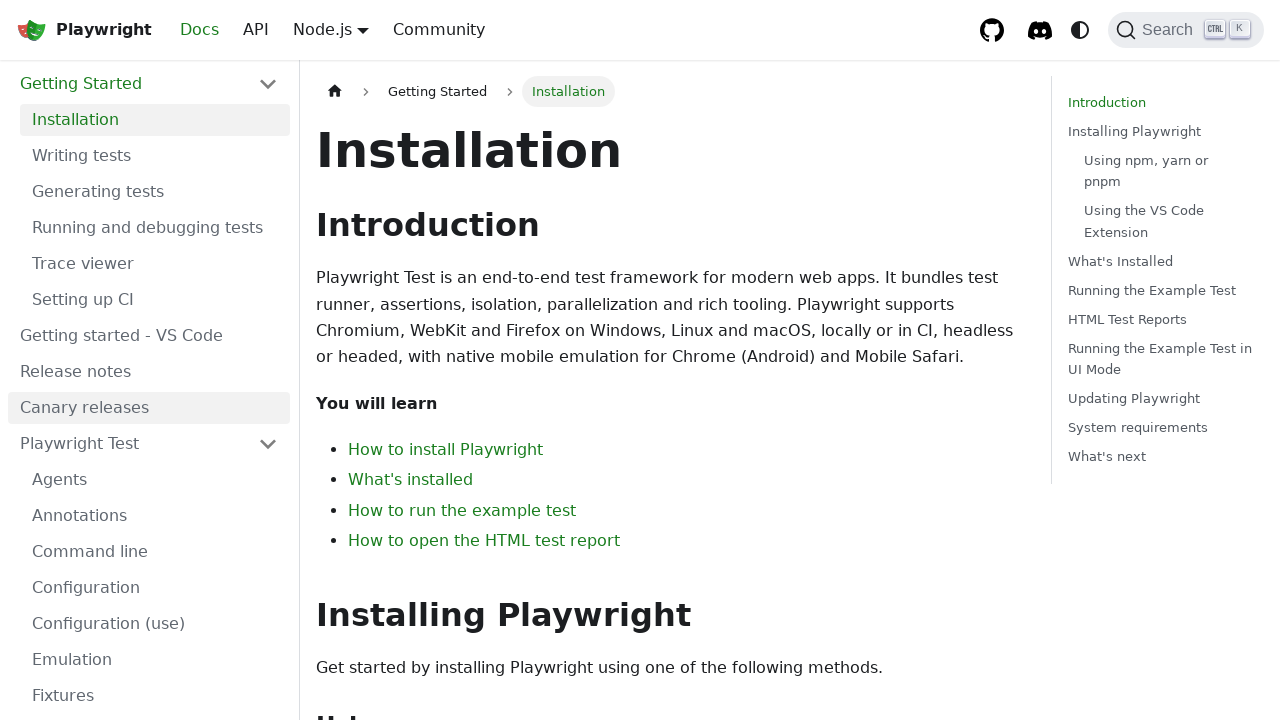

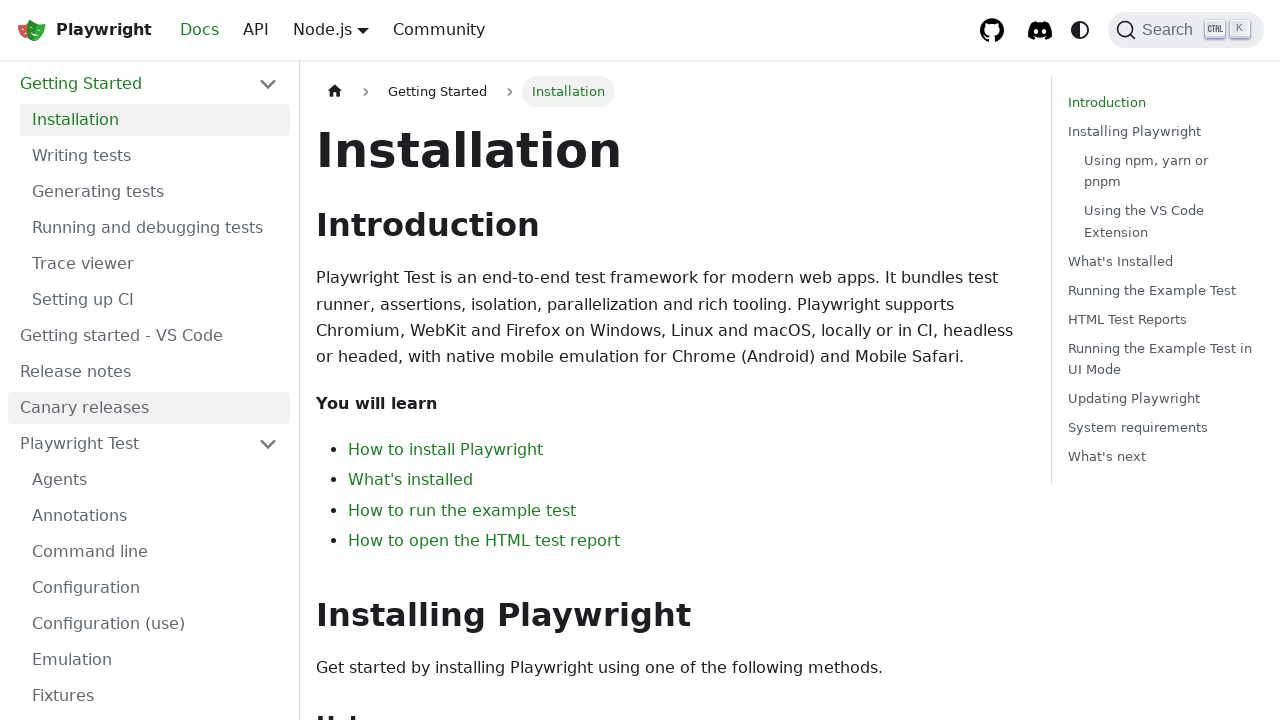